Tests the AngularJS homepage by entering a name in the input field and verifying the greeting message updates accordingly

Starting URL: http://www.angularjs.org

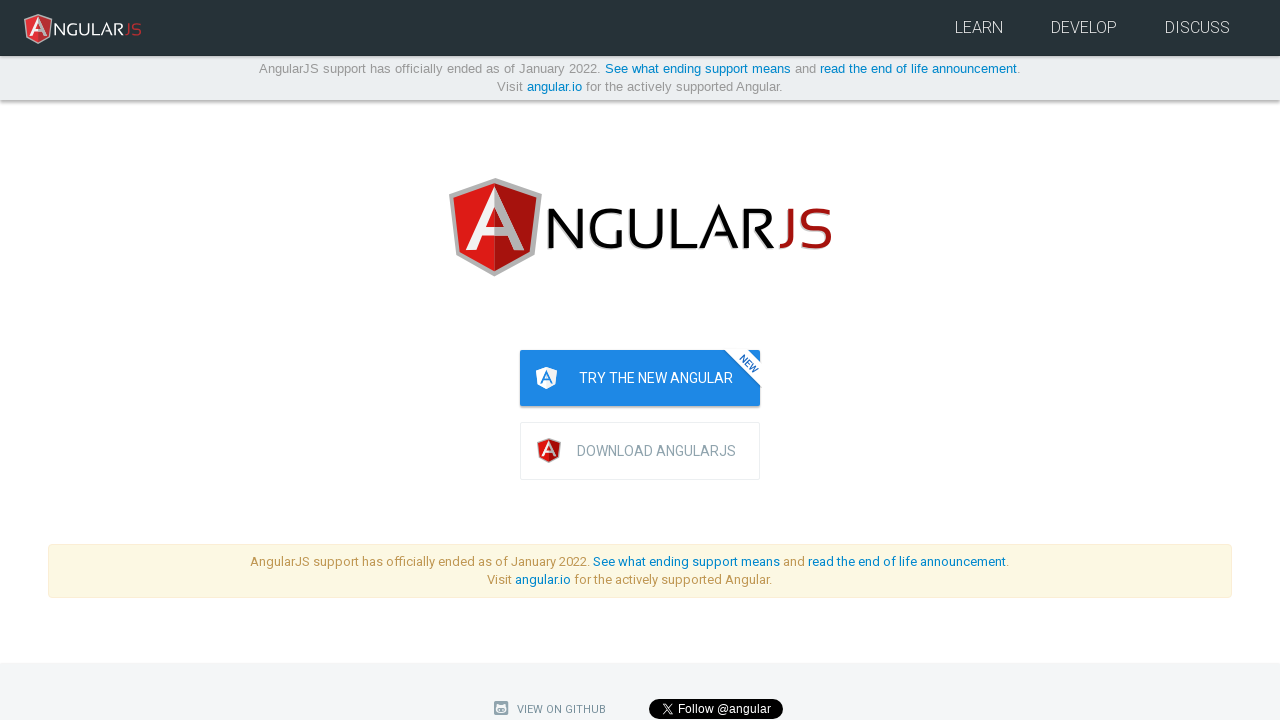

Filled name input field with 'Julie' on input[ng-model='yourName']
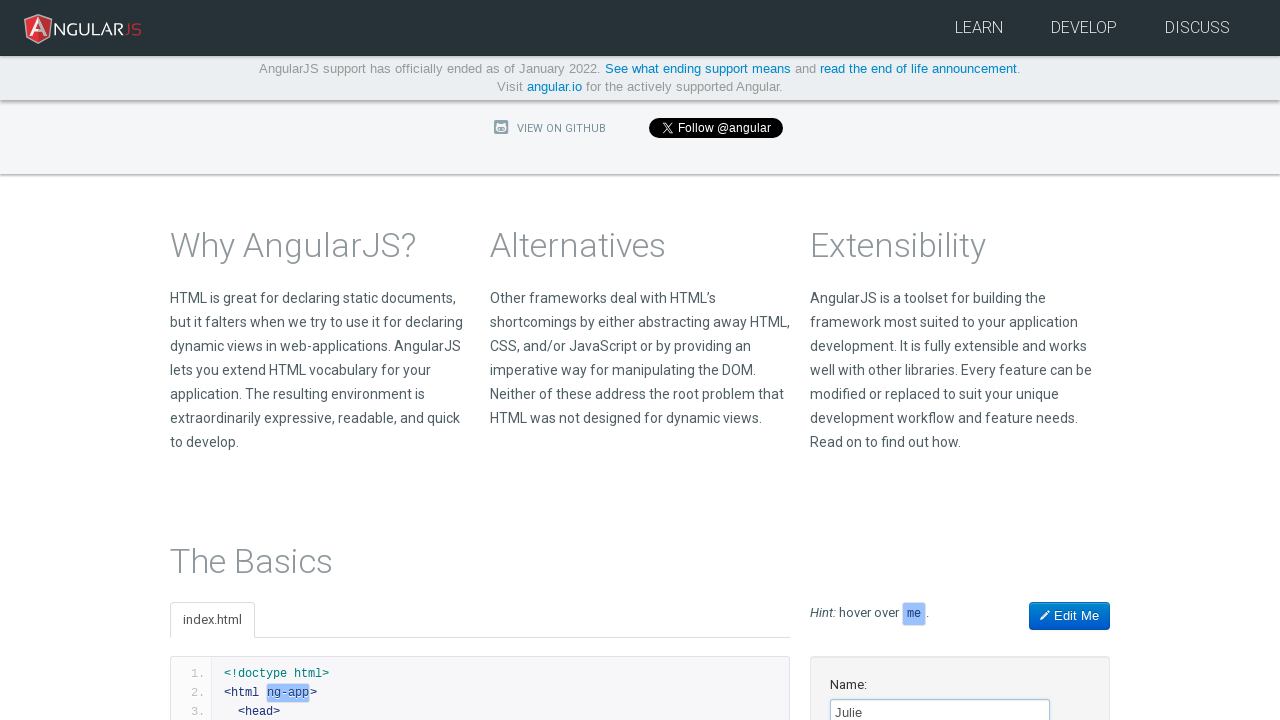

Greeting message element became visible after entering name
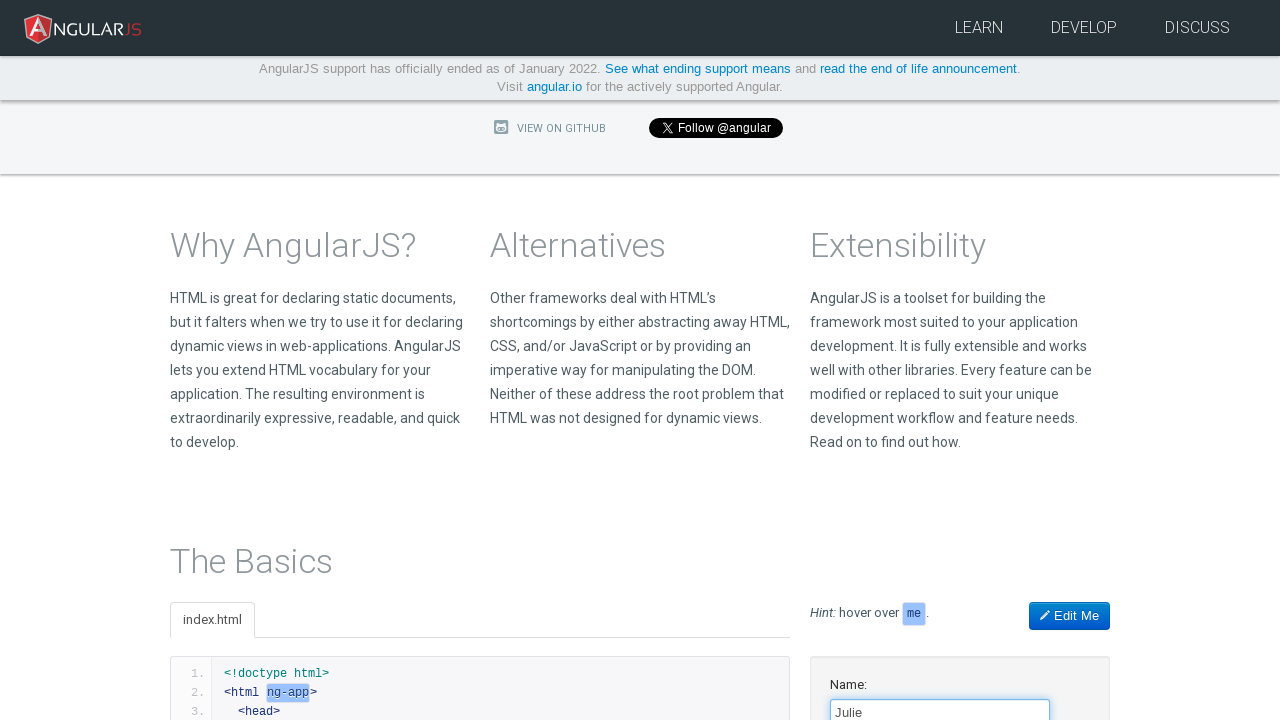

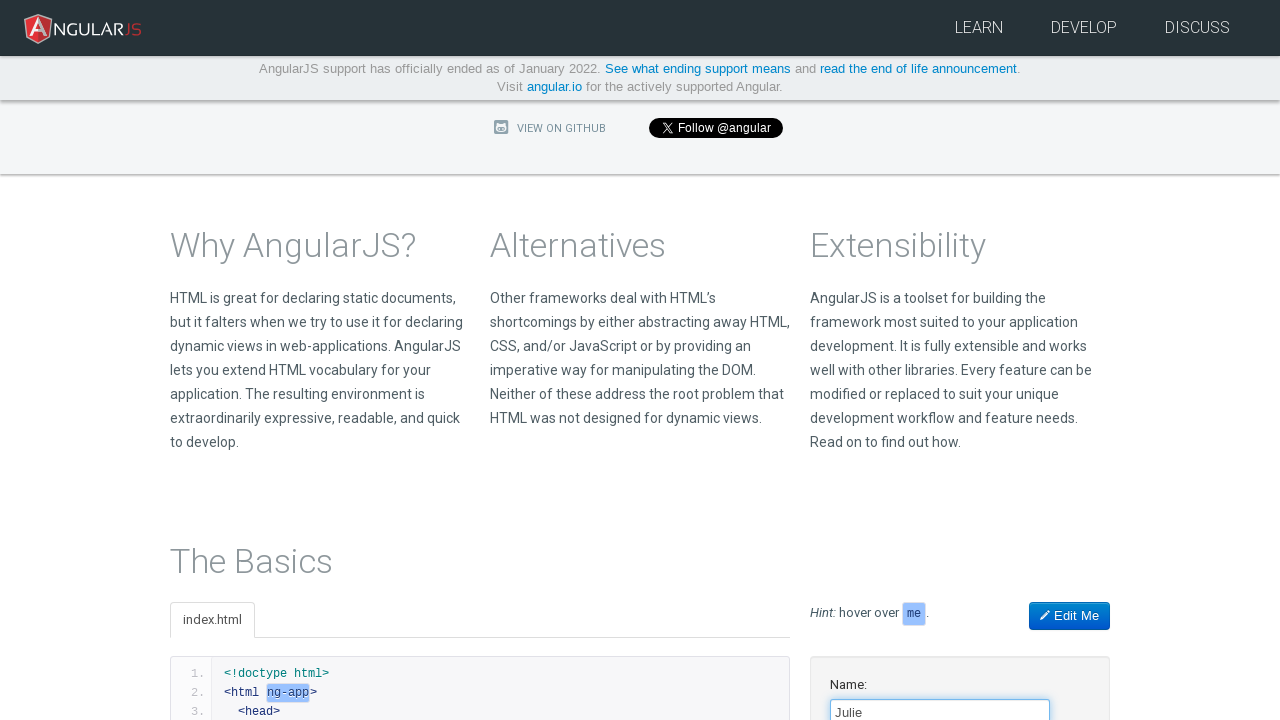